Navigates to Spotify's homepage and verifies the page loads successfully

Starting URL: https://www.spotify.com

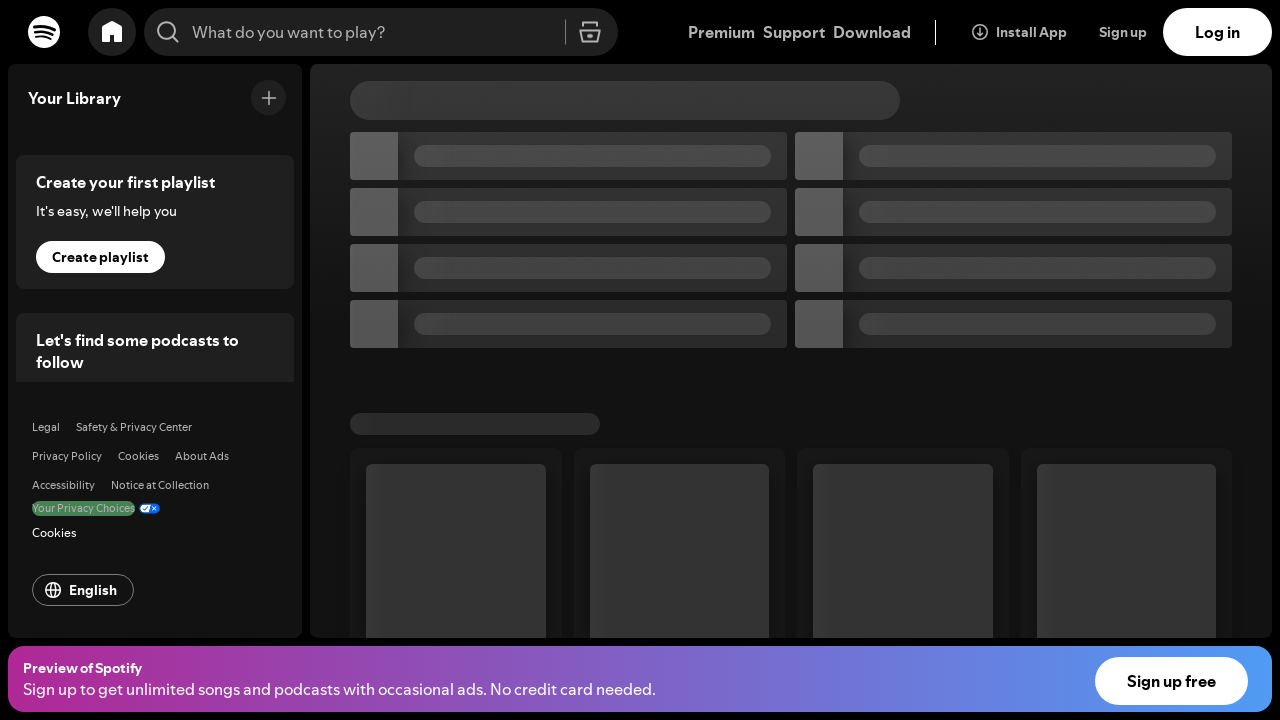

Waited for page to reach domcontentloaded state
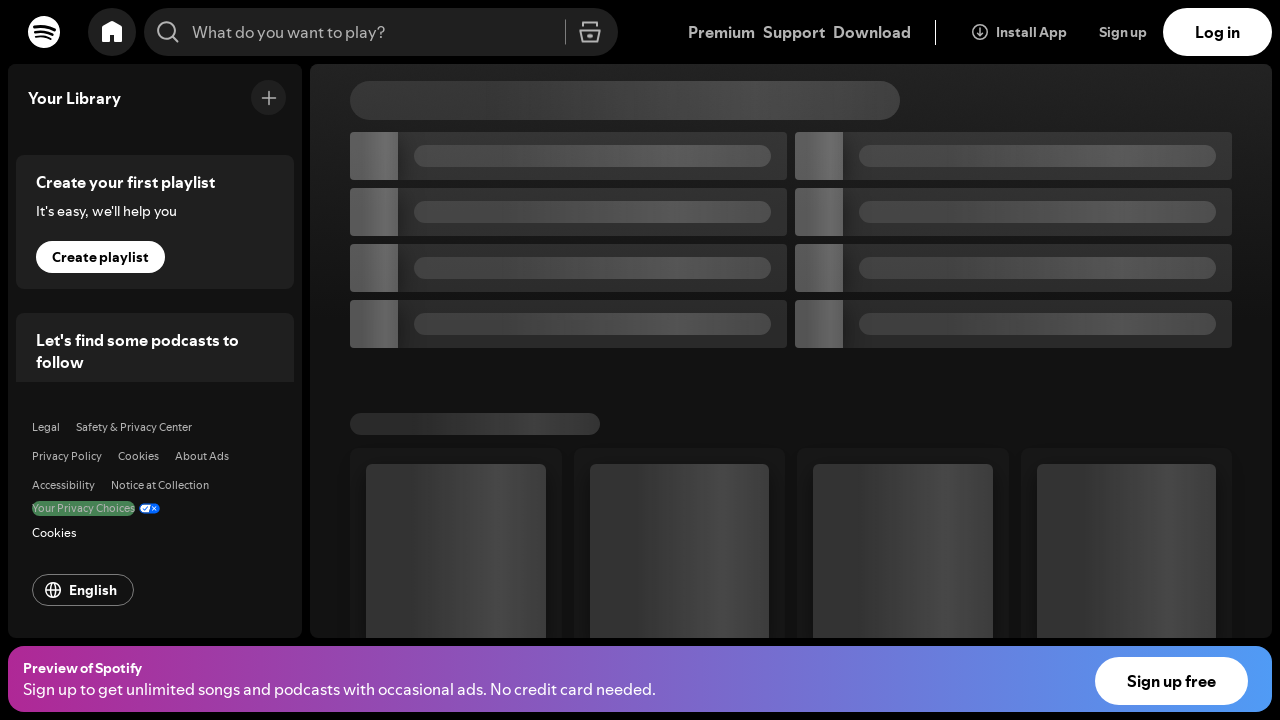

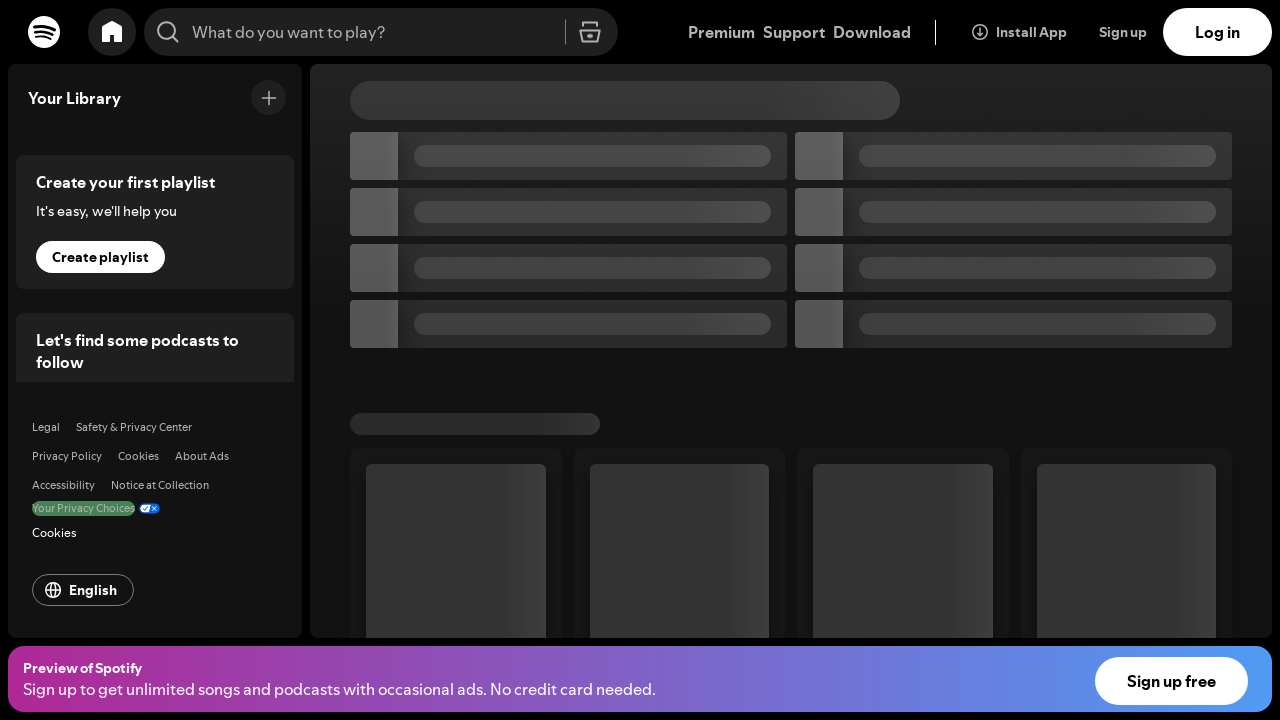